Tests JavaScript confirm dialog by clicking confirm button and accepting the confirmation

Starting URL: https://the-internet.herokuapp.com/javascript_alerts

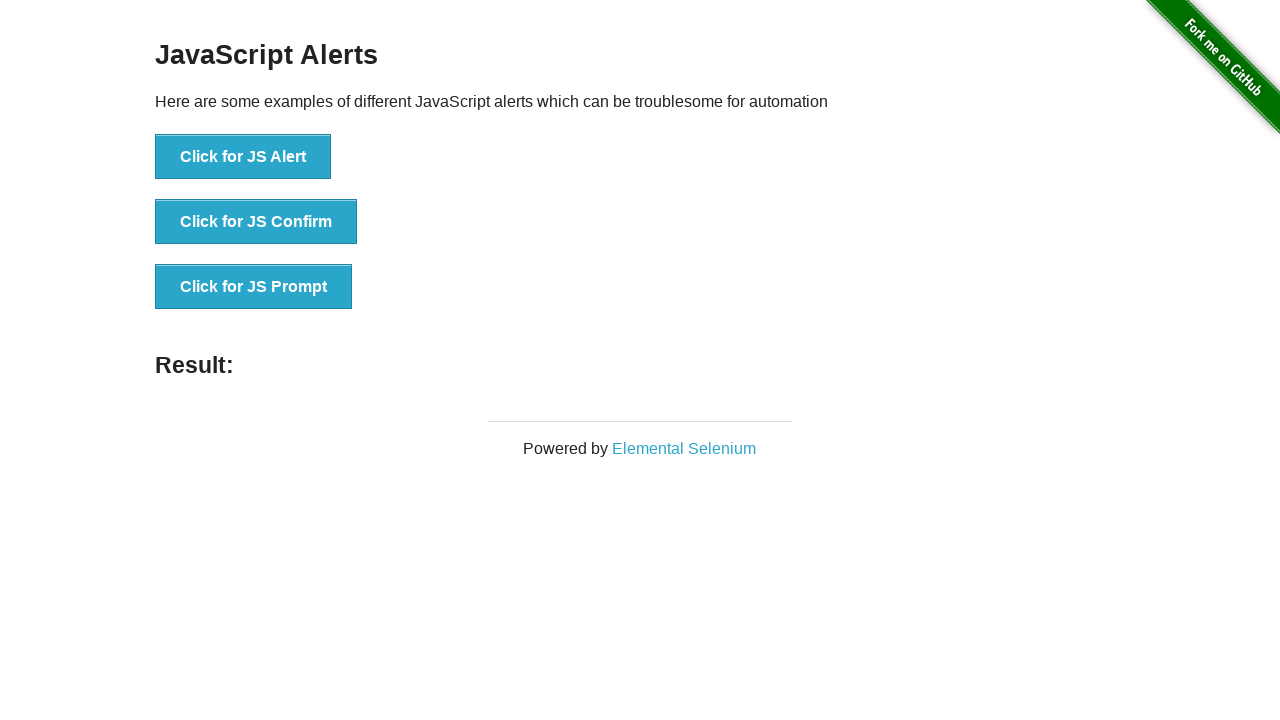

Clicked the 'Click for JS Confirm' button to trigger confirm dialog at (256, 222) on xpath=//button[.='Click for JS Confirm']
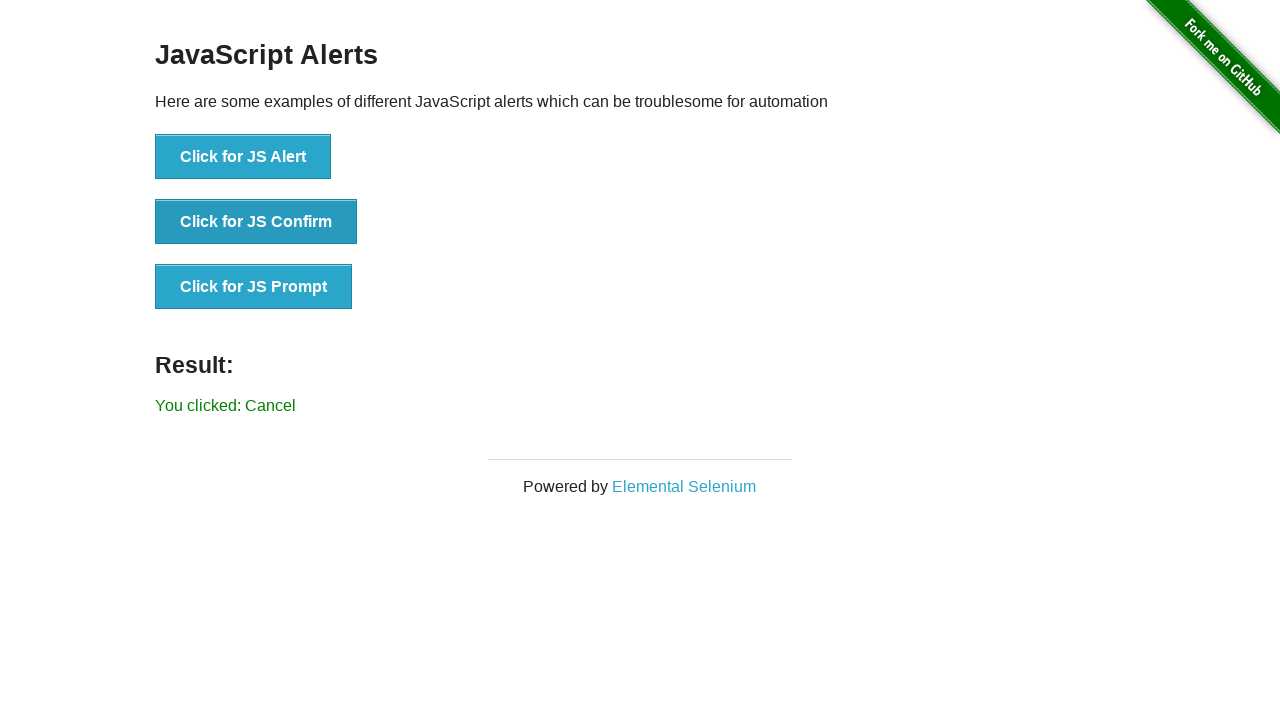

Set up dialog handler to accept confirm dialogs
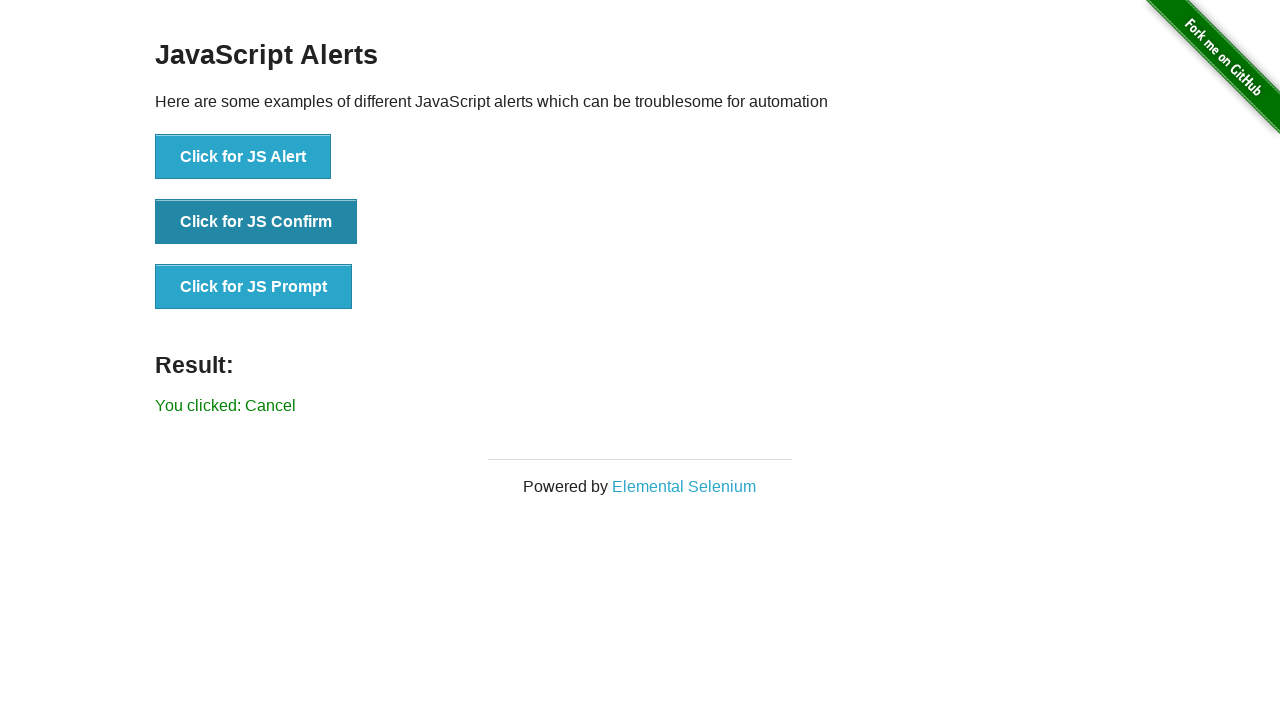

Clicked the 'Click for JS Confirm' button again with handler active at (256, 222) on xpath=//button[.='Click for JS Confirm']
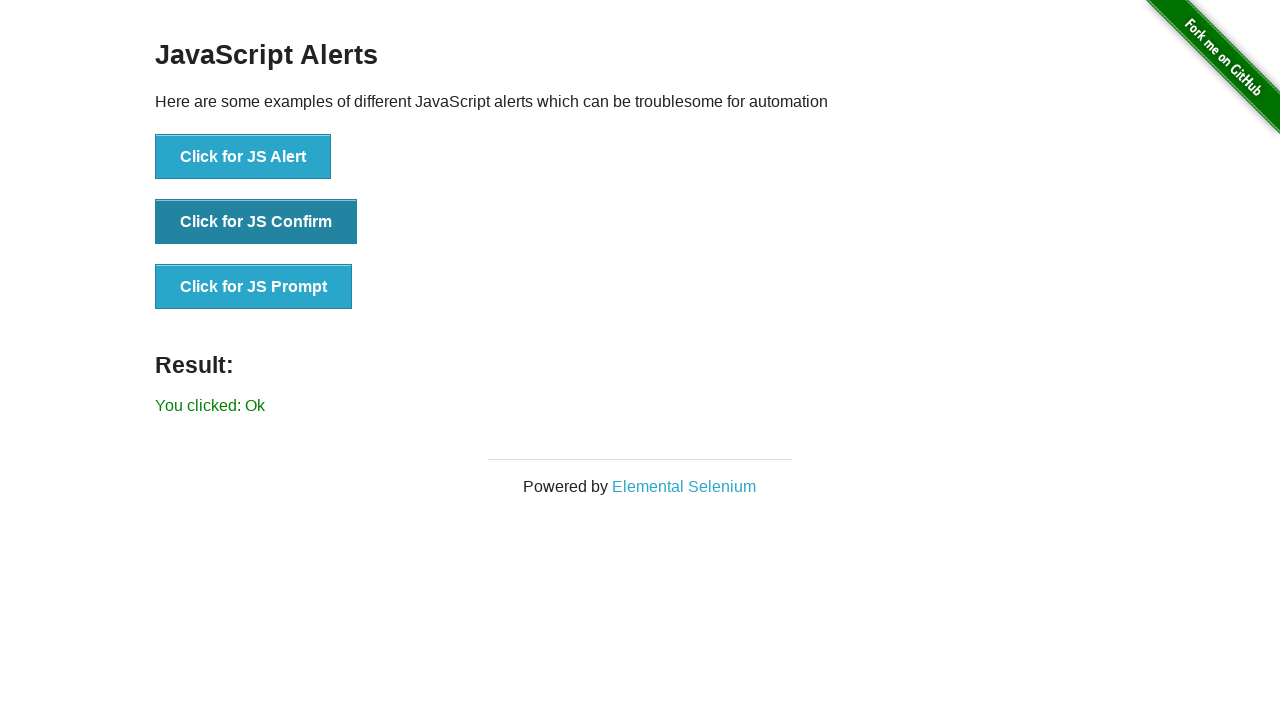

Waited for result message to appear after confirming dialog
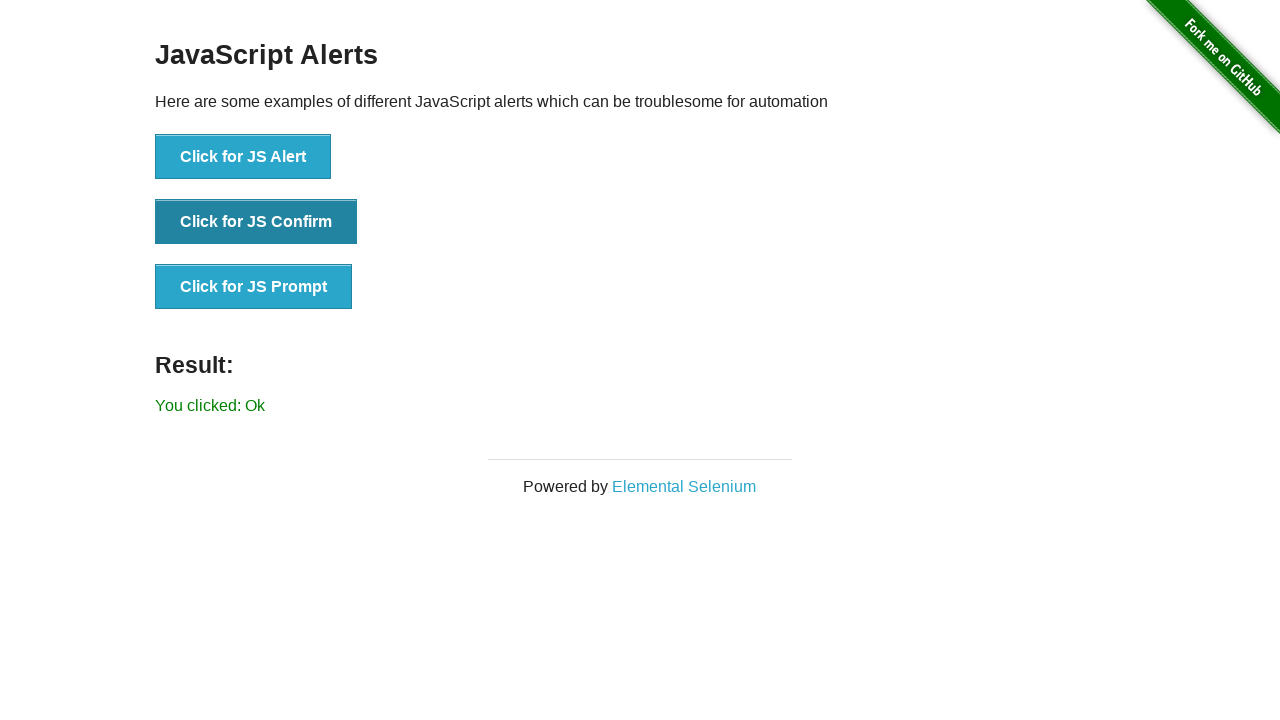

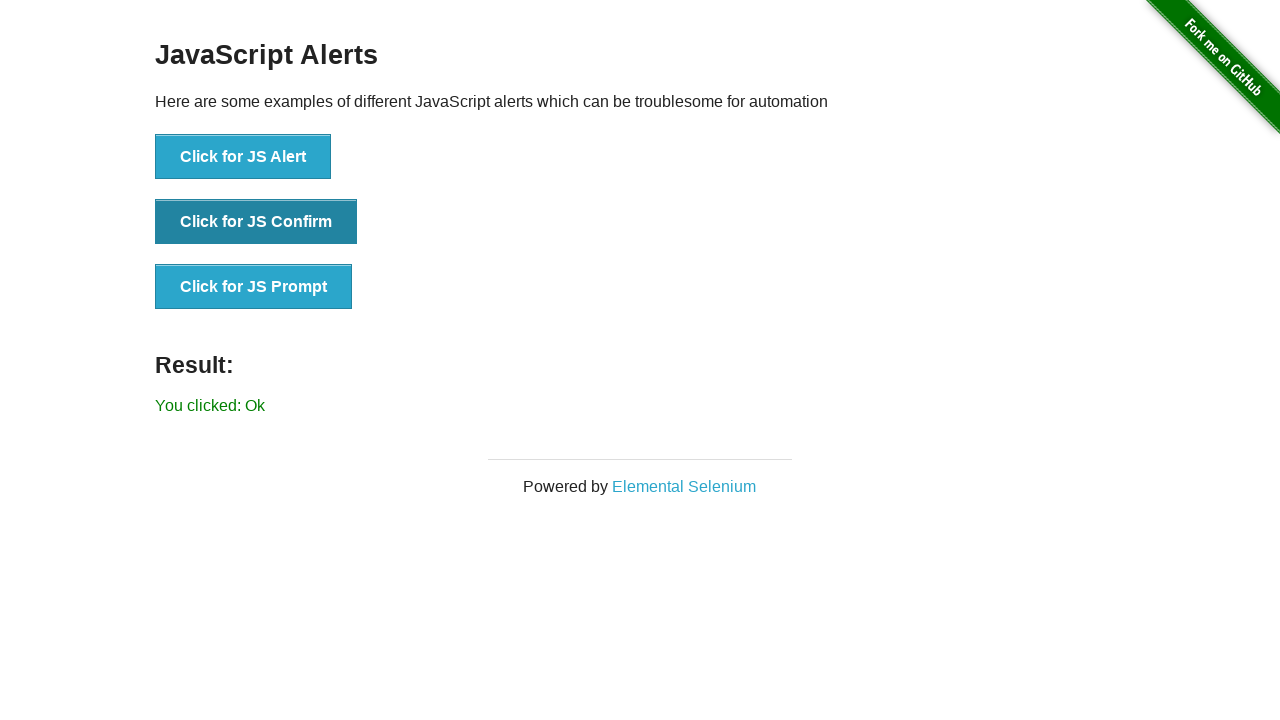